Fills out a form with first name, last name, and email, then submits it

Starting URL: http://secure-retreat-92358.herokuapp.com

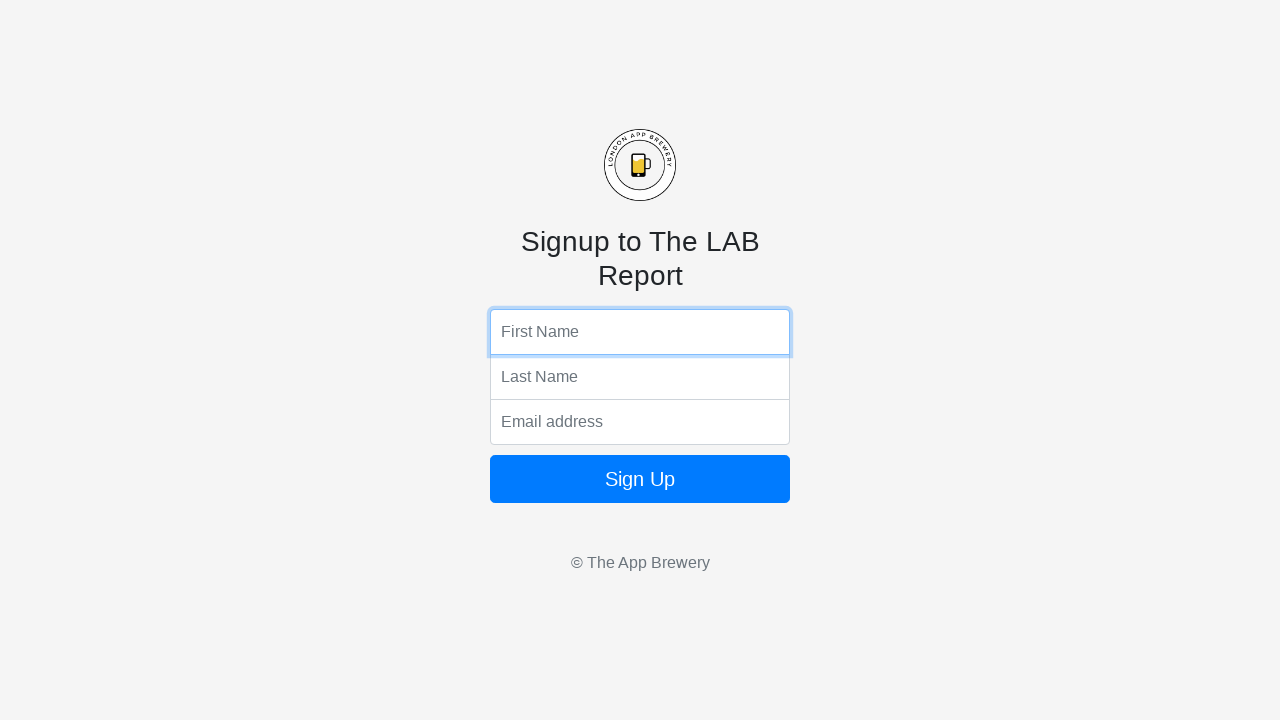

Filled first name field with 'John' on input[name='fName']
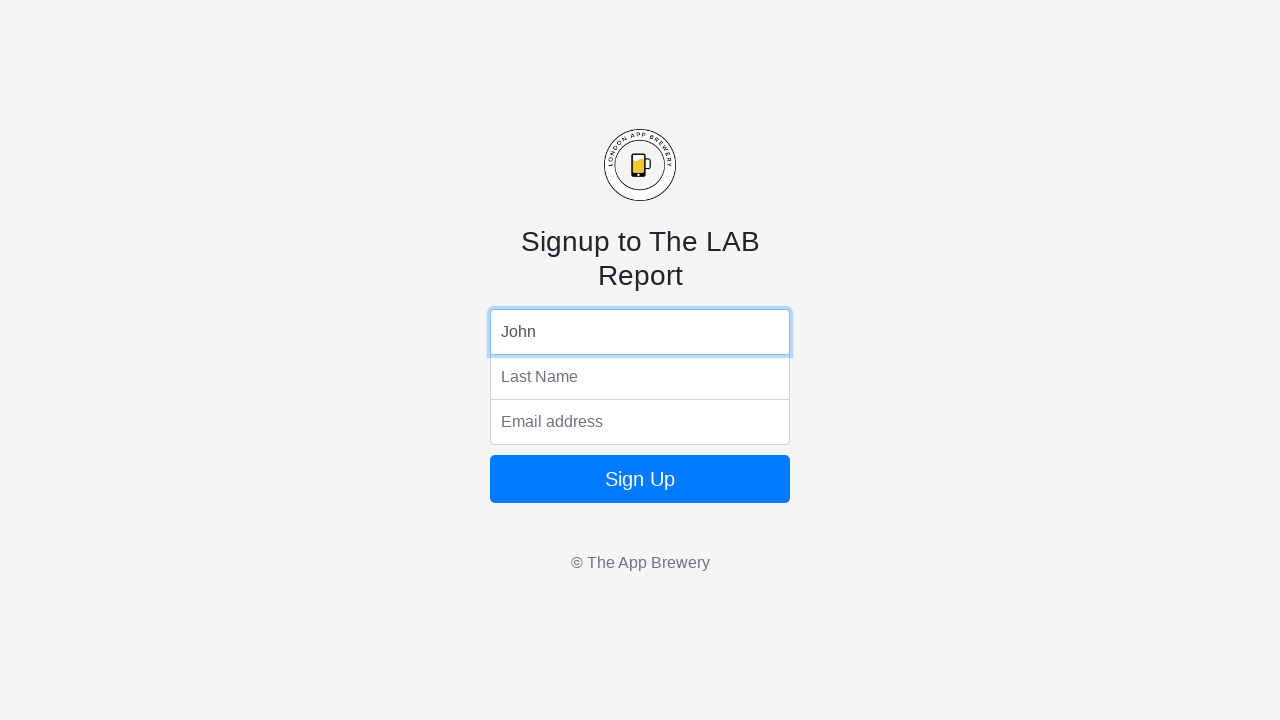

Filled last name field with 'Smith' on input[name='lName']
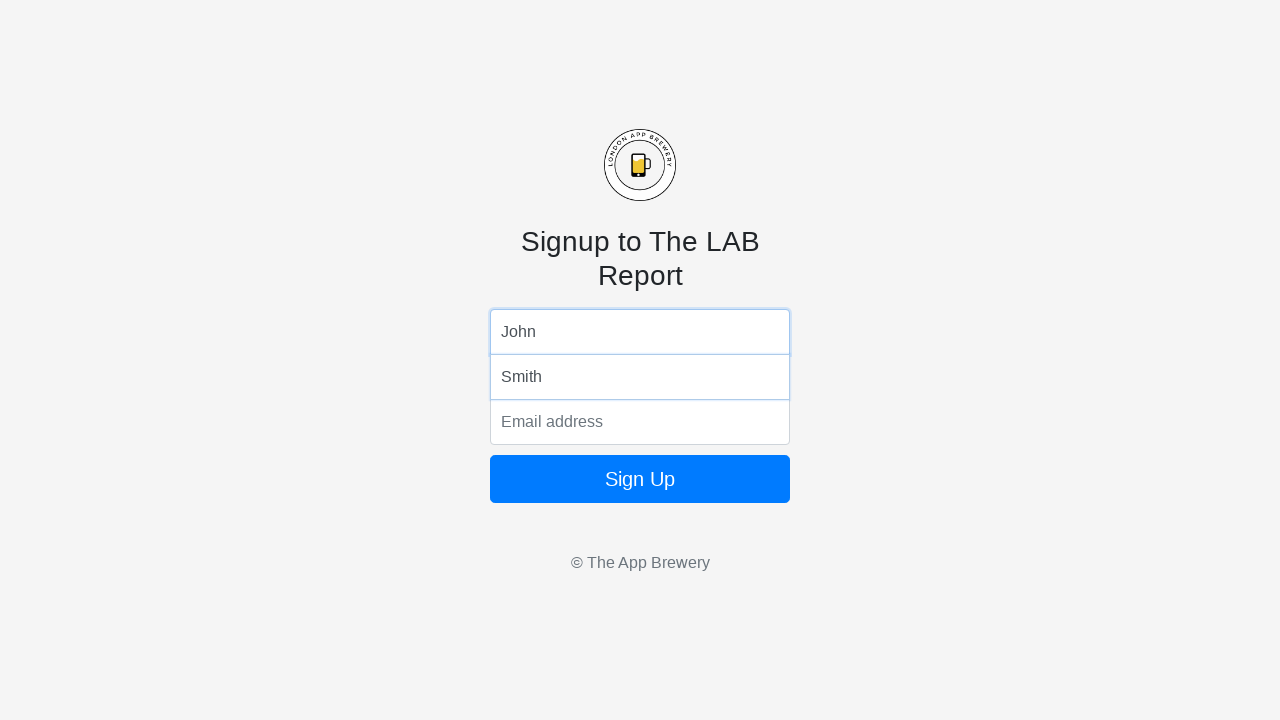

Filled email field with 'john.smith@example.com' on input[name='email']
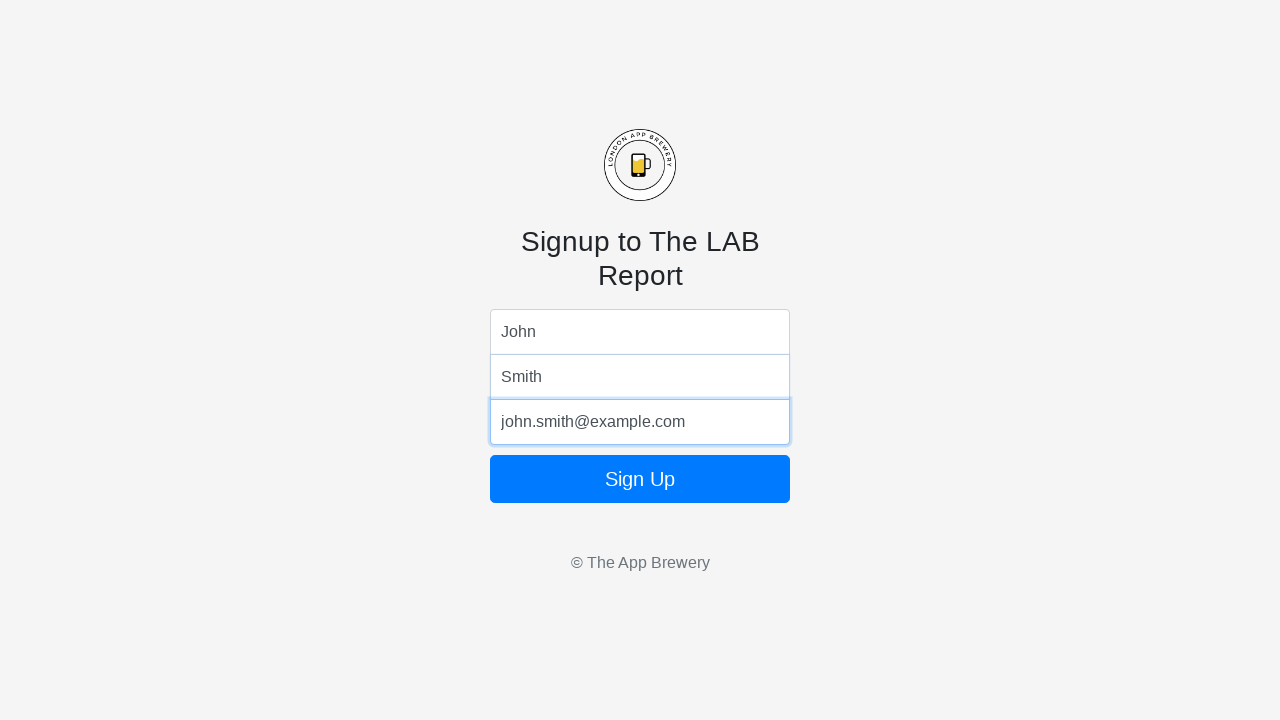

Clicked form submit button at (640, 479) on form button
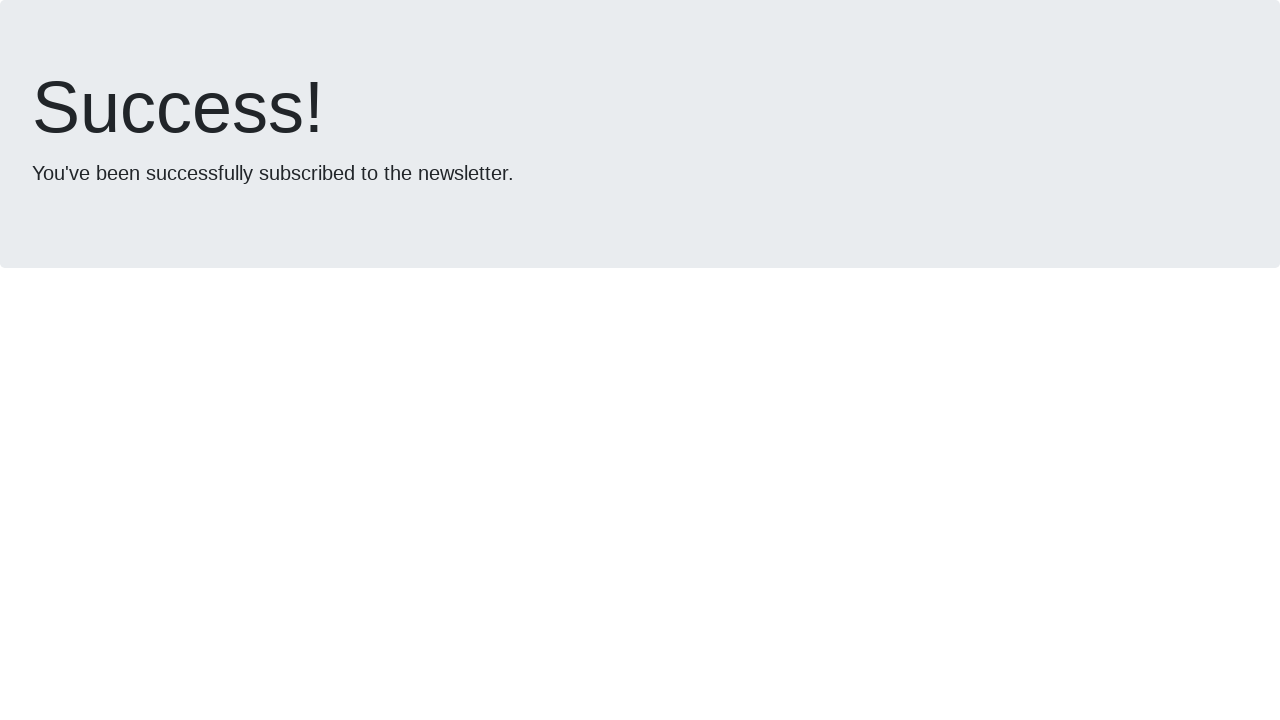

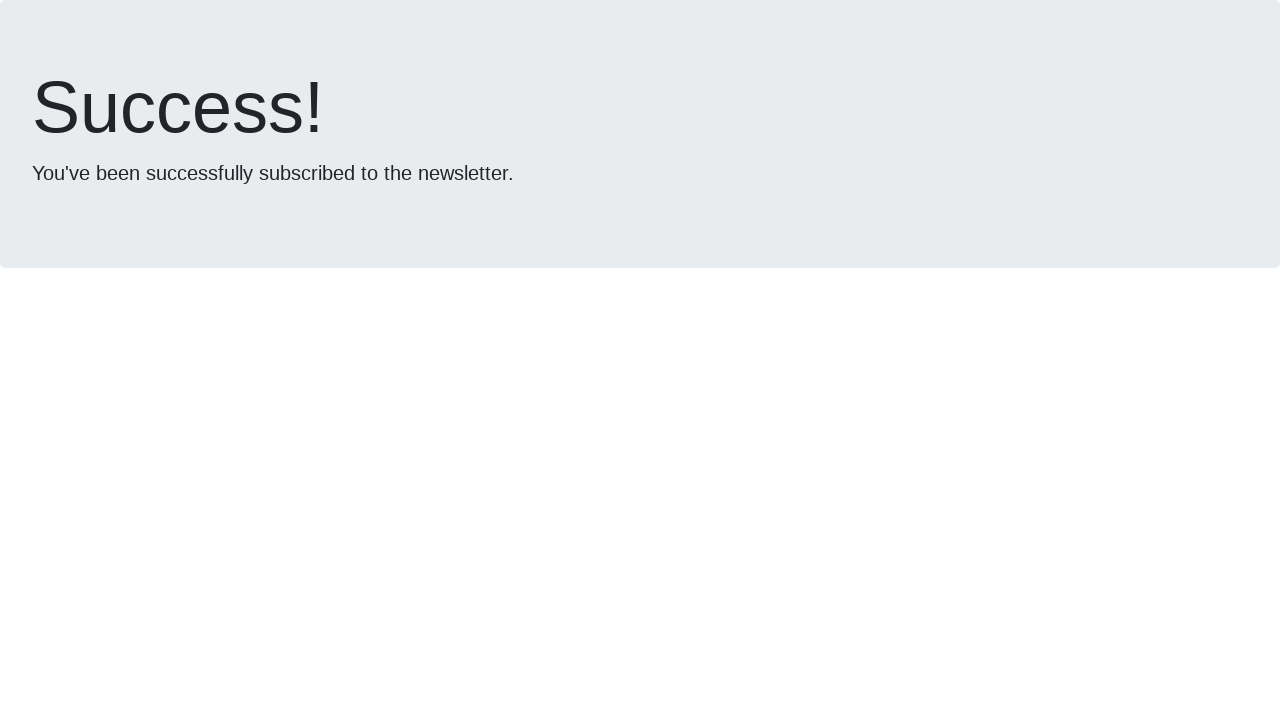